Tests interaction with a popup window link on the omayo test website by locating and clicking the "open a popup window" link element.

Starting URL: http://omayo.blogspot.com/

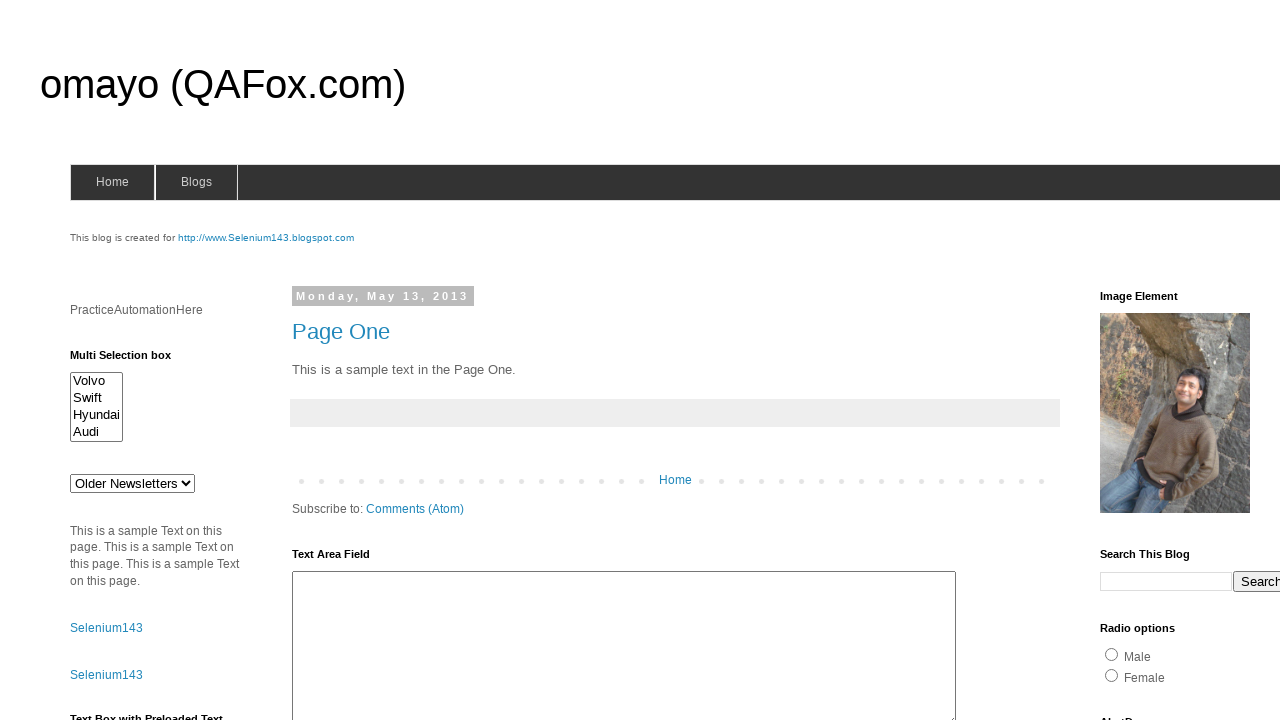

Clicked the 'open a popup window' link at (132, 360) on text=open a popup window
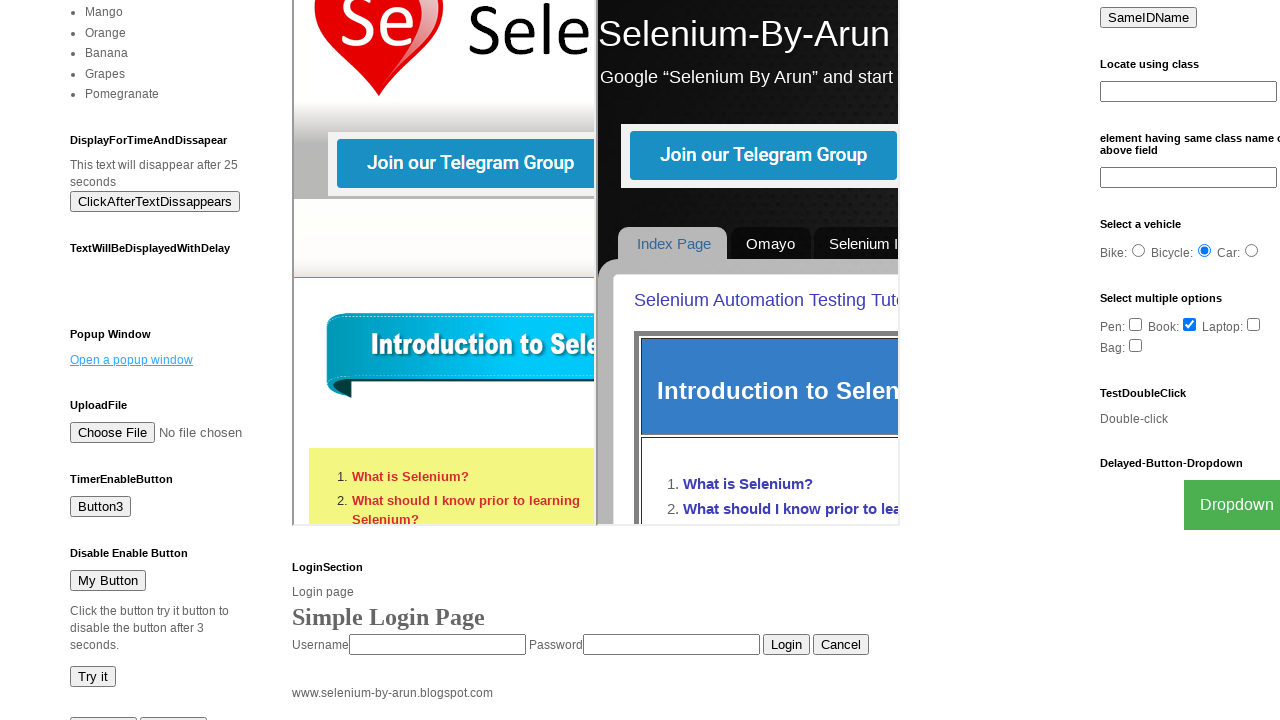

Waited 2 seconds to observe popup window action
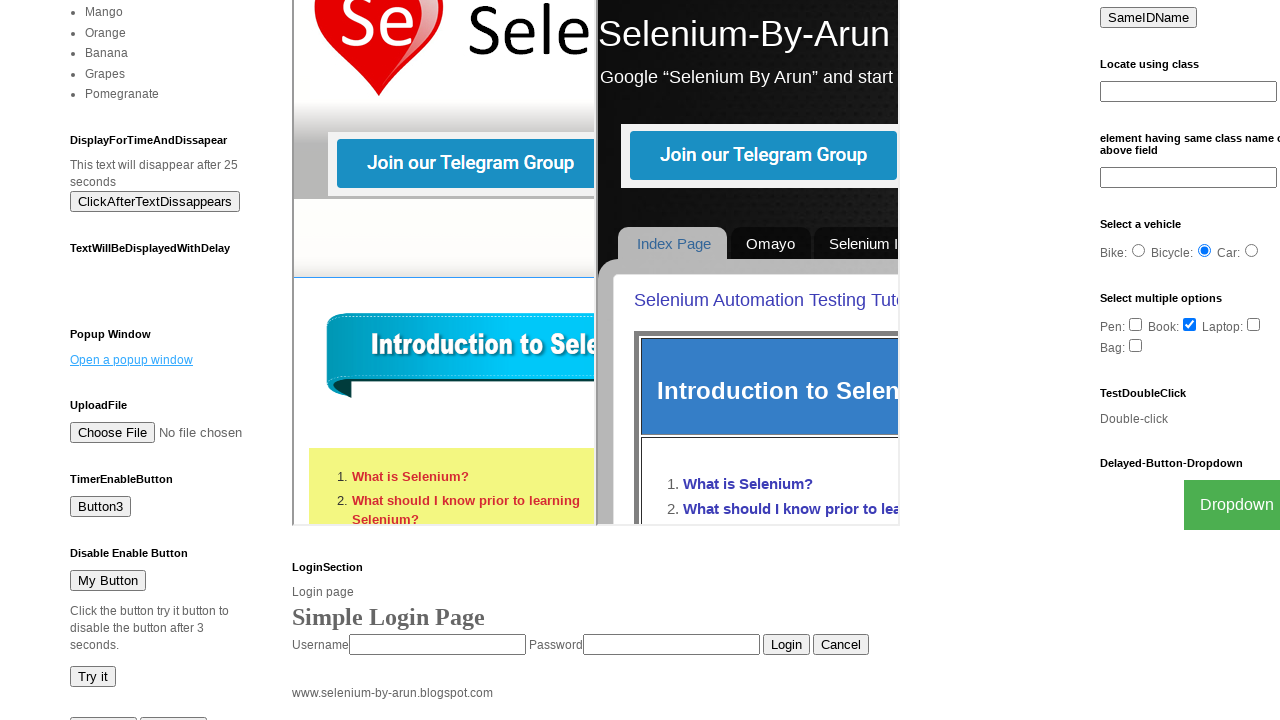

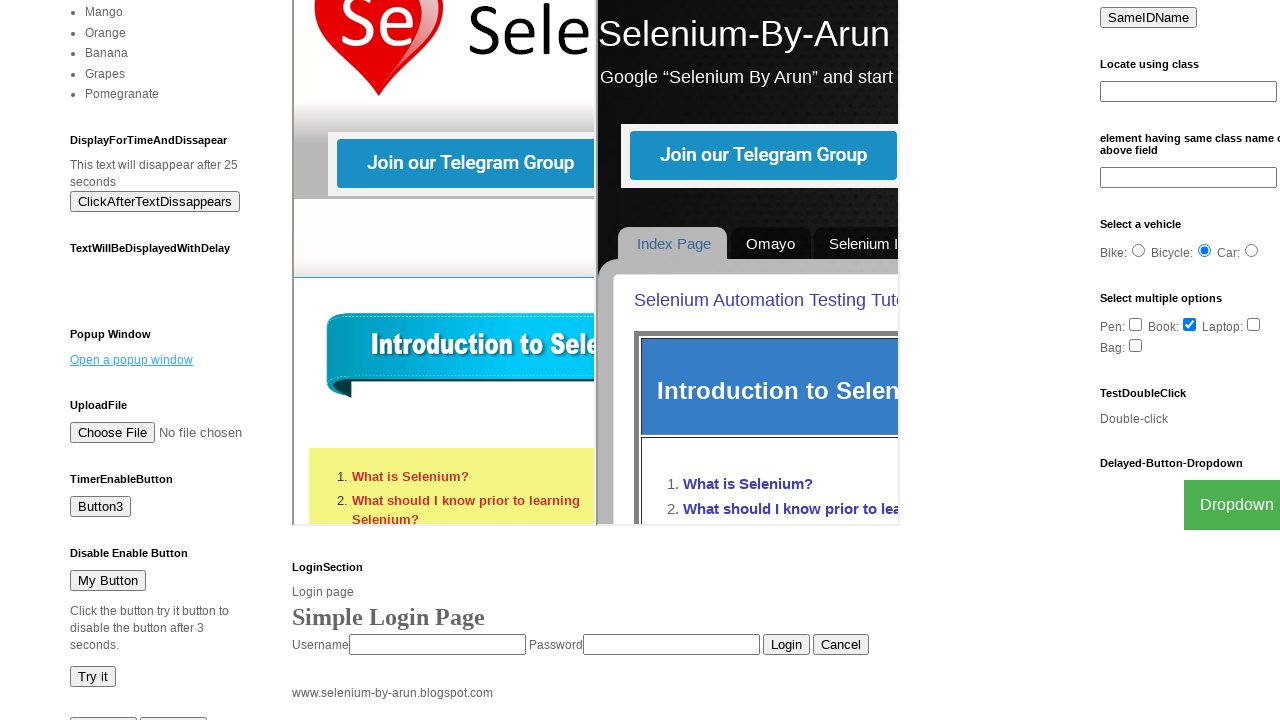